Tests the search functionality on Jumia e-commerce site by entering a product name in the search input and pressing Enter, then verifying product listings appear.

Starting URL: https://www.jumia.co.ke/

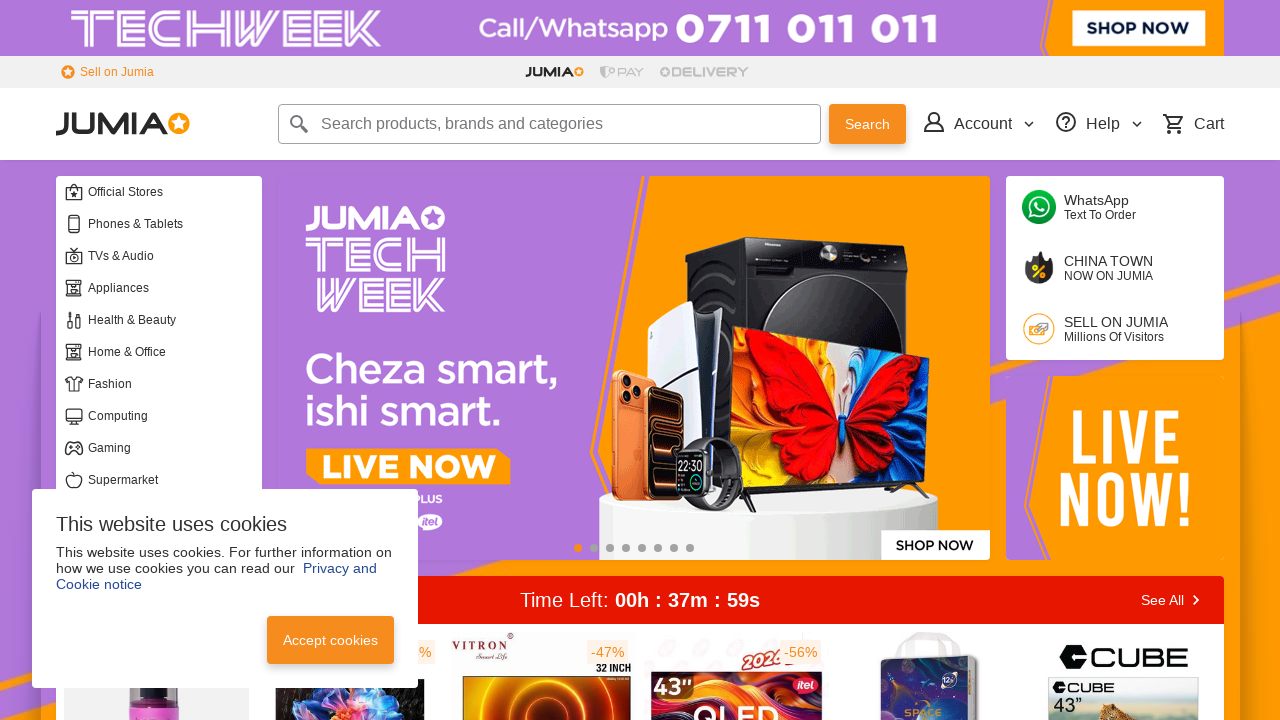

Filled search bar with 'Samsung Galaxy Earbuds' on input[type='text']
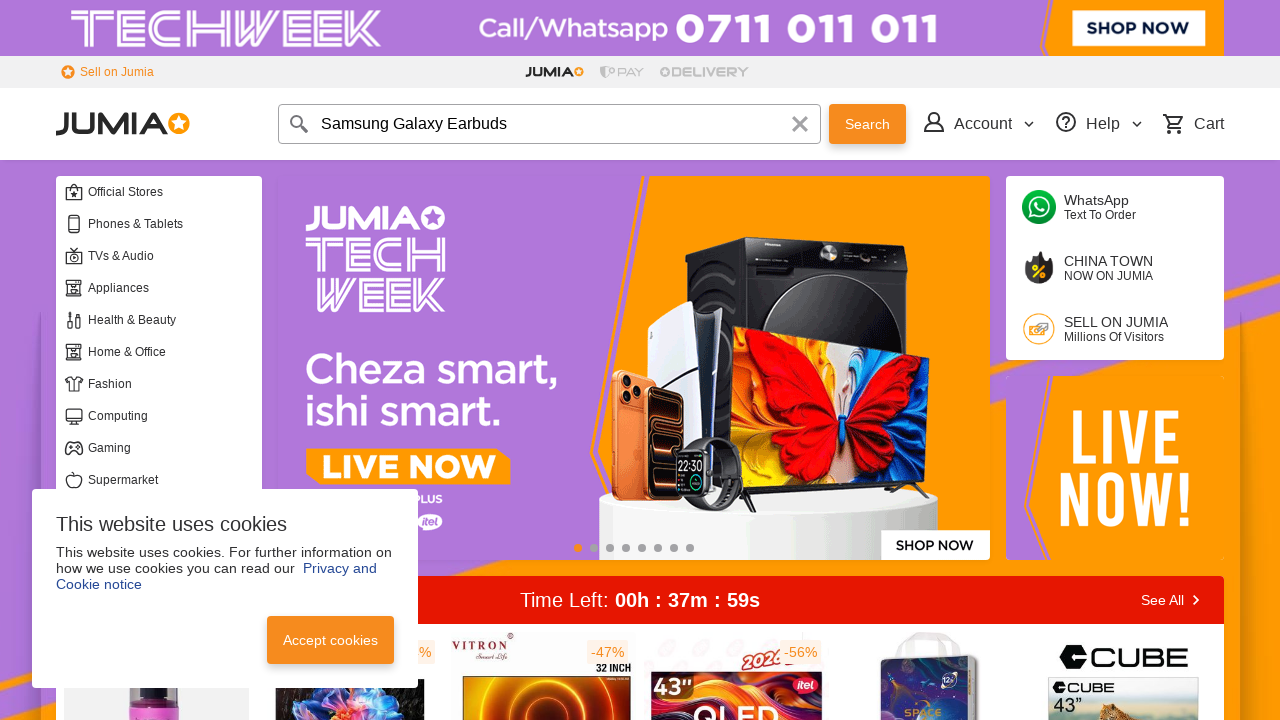

Pressed Enter to submit search query on input[type='text']
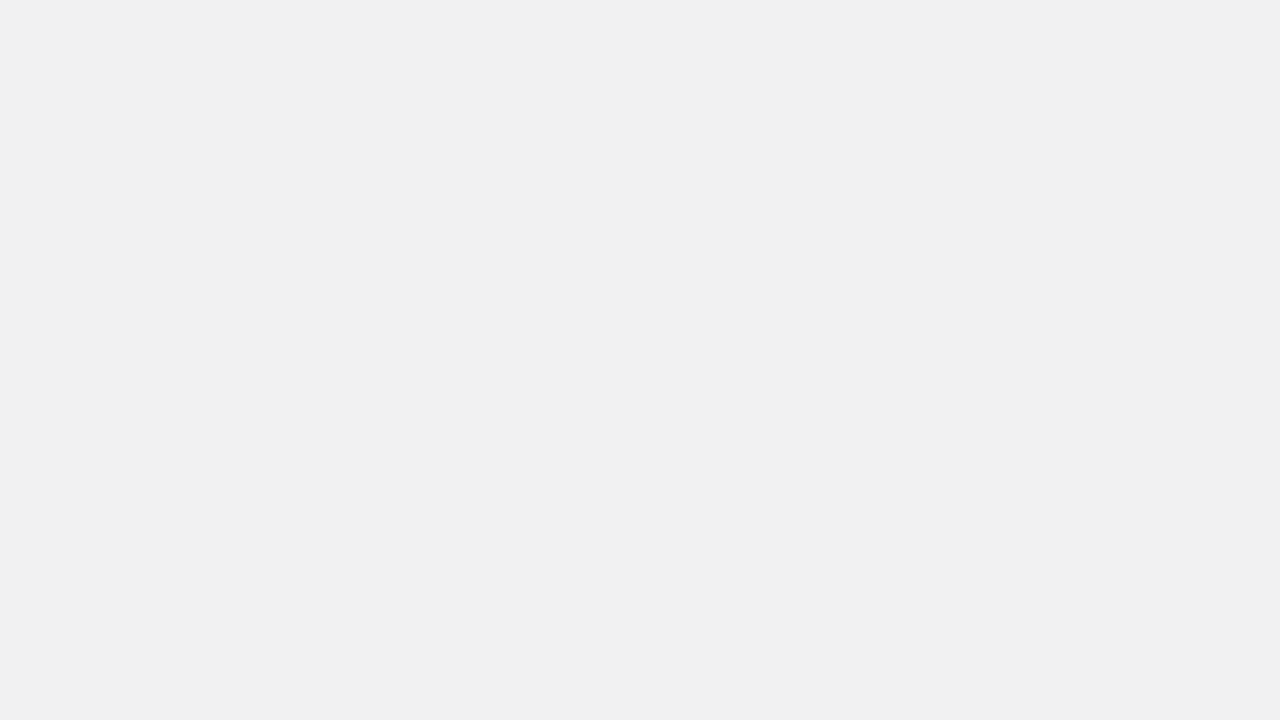

Product listings loaded on search results page
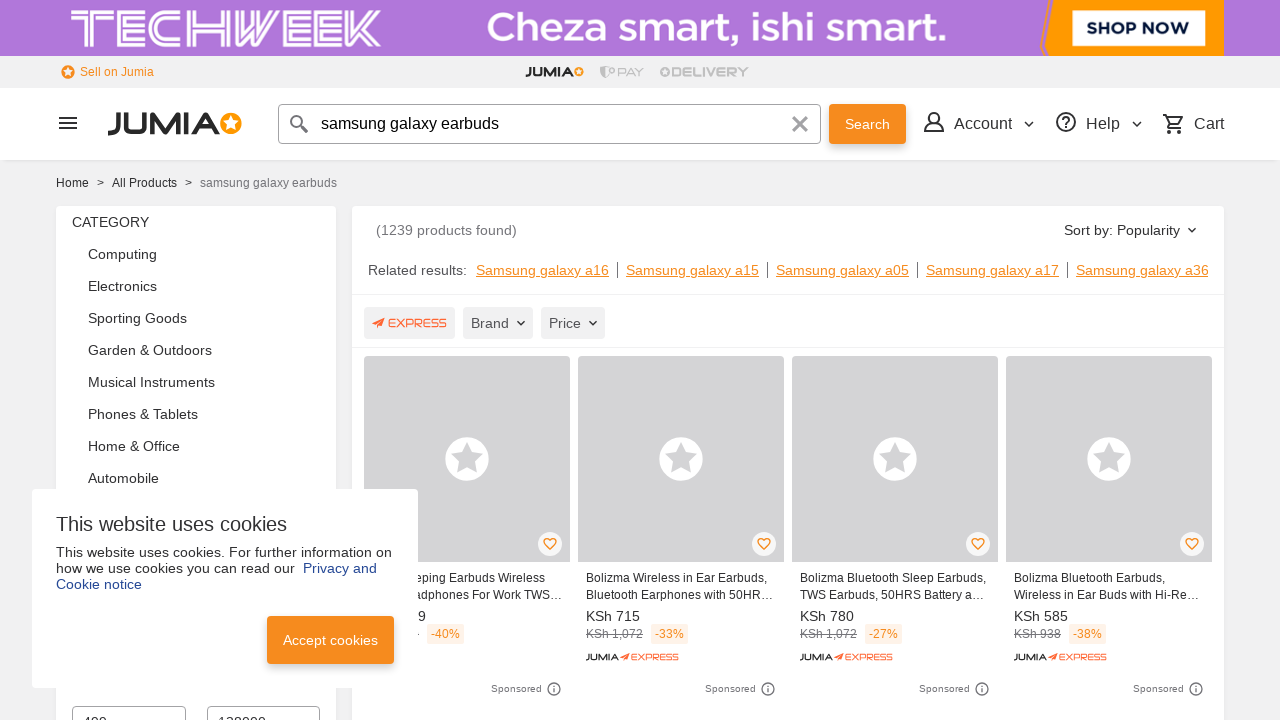

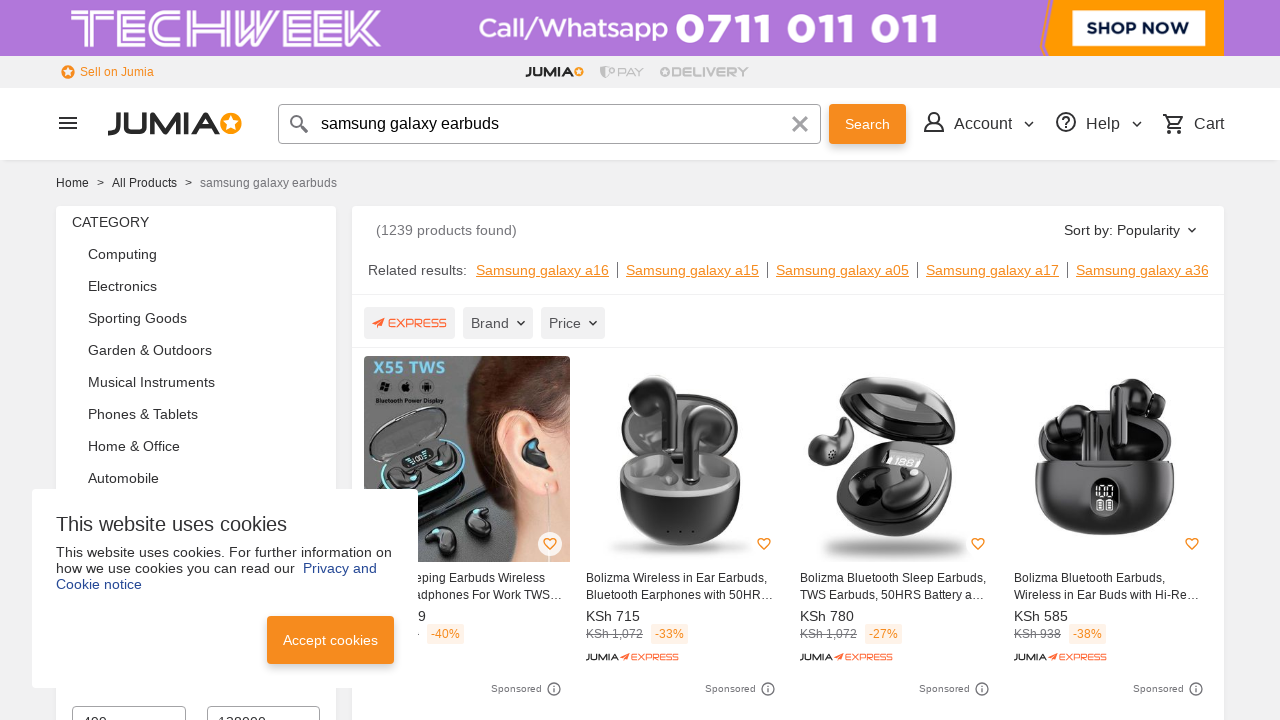